Verifies the generate button has the correct label "Generate"

Starting URL: http://angel.net/~nic/passwd.current.html

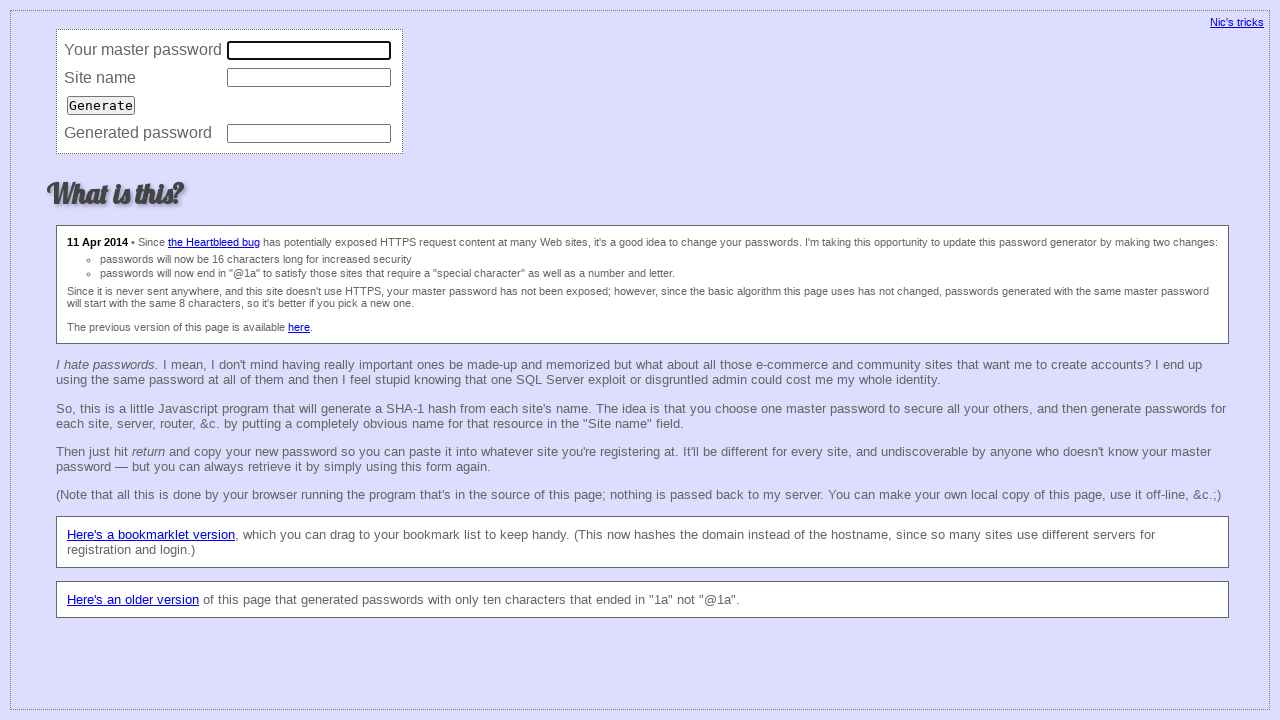

Waited for generate button with 'Generate' label to load
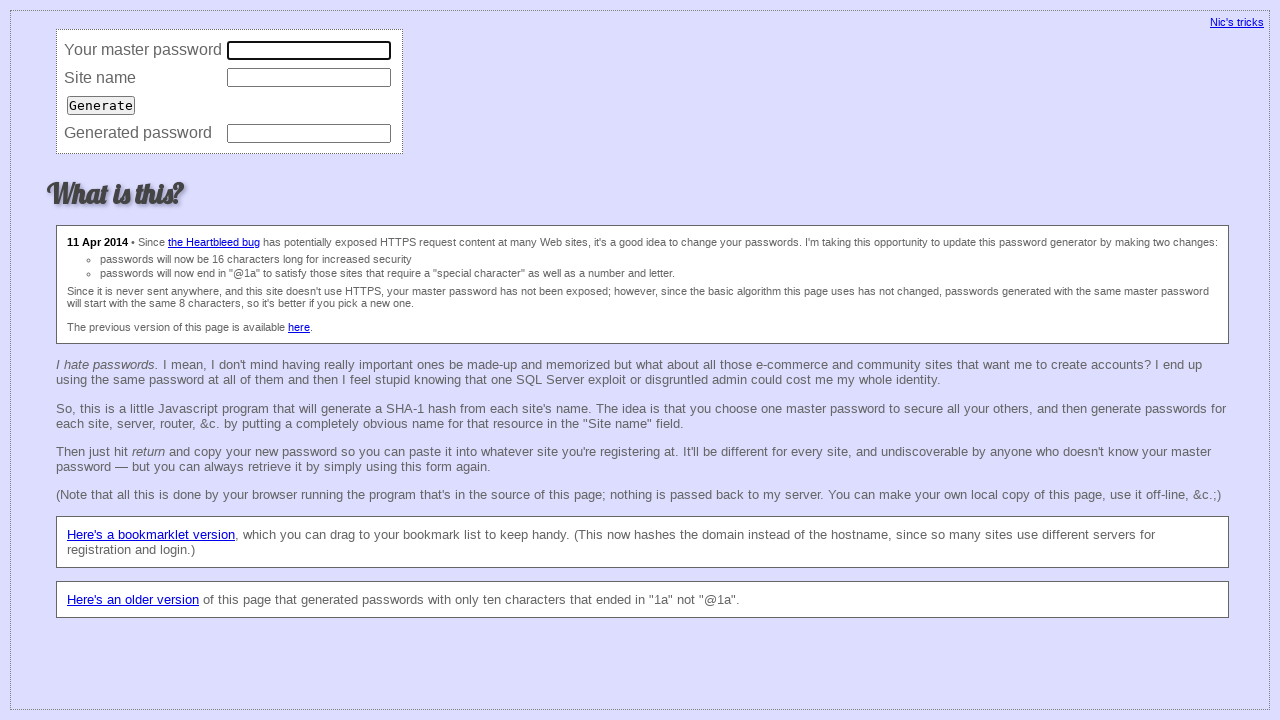

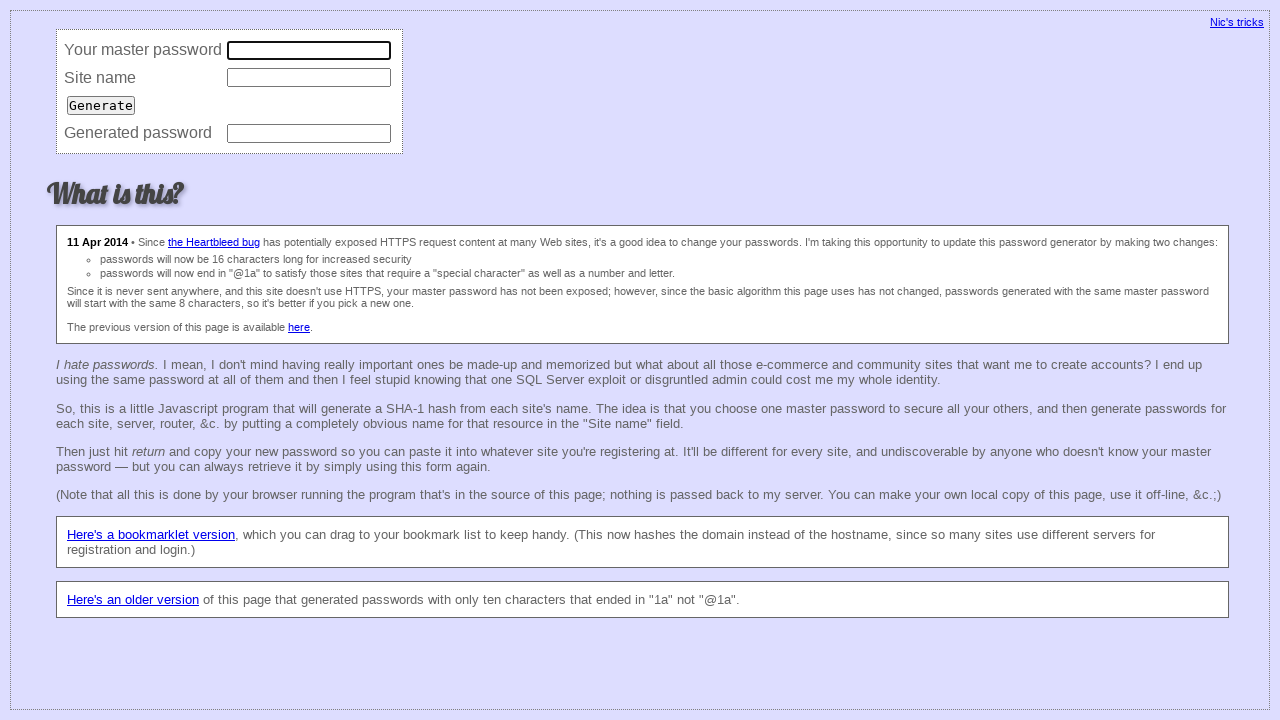